Tests filling the first name field in the student registration form

Starting URL: https://demoqa.com/automation-practice-form

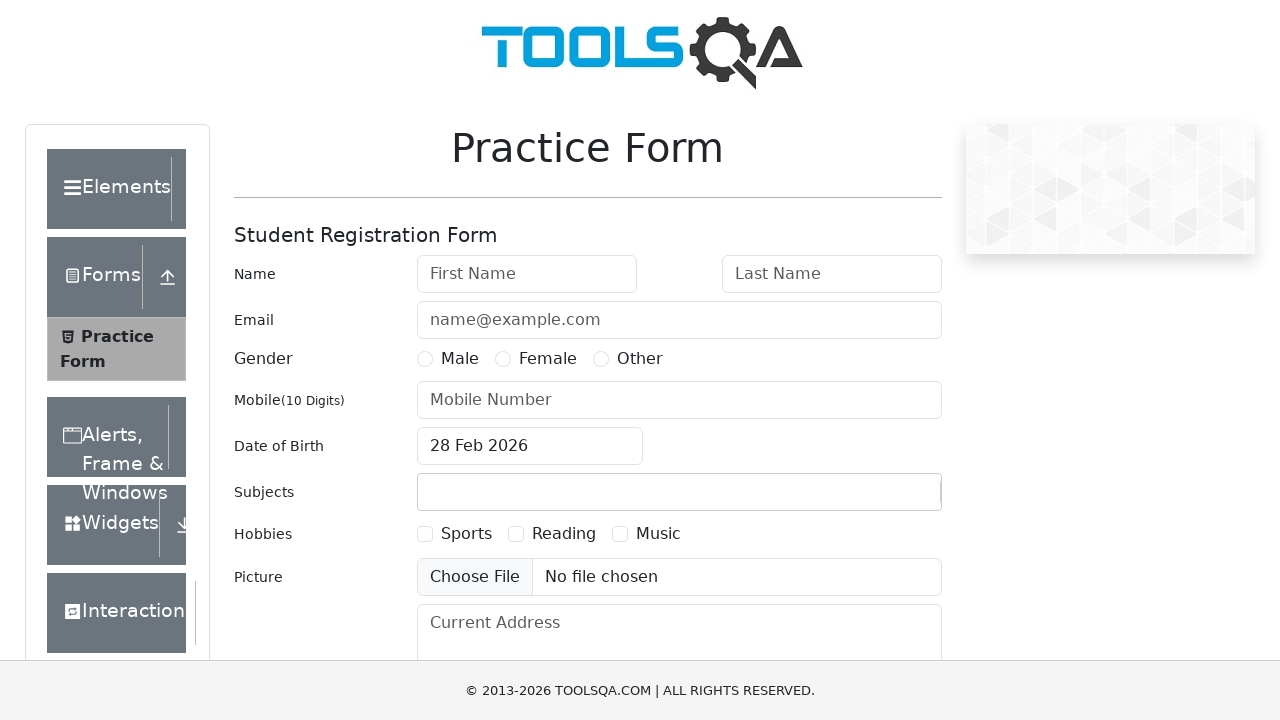

Filled first name field with 'Ivan' in student registration form on #firstName
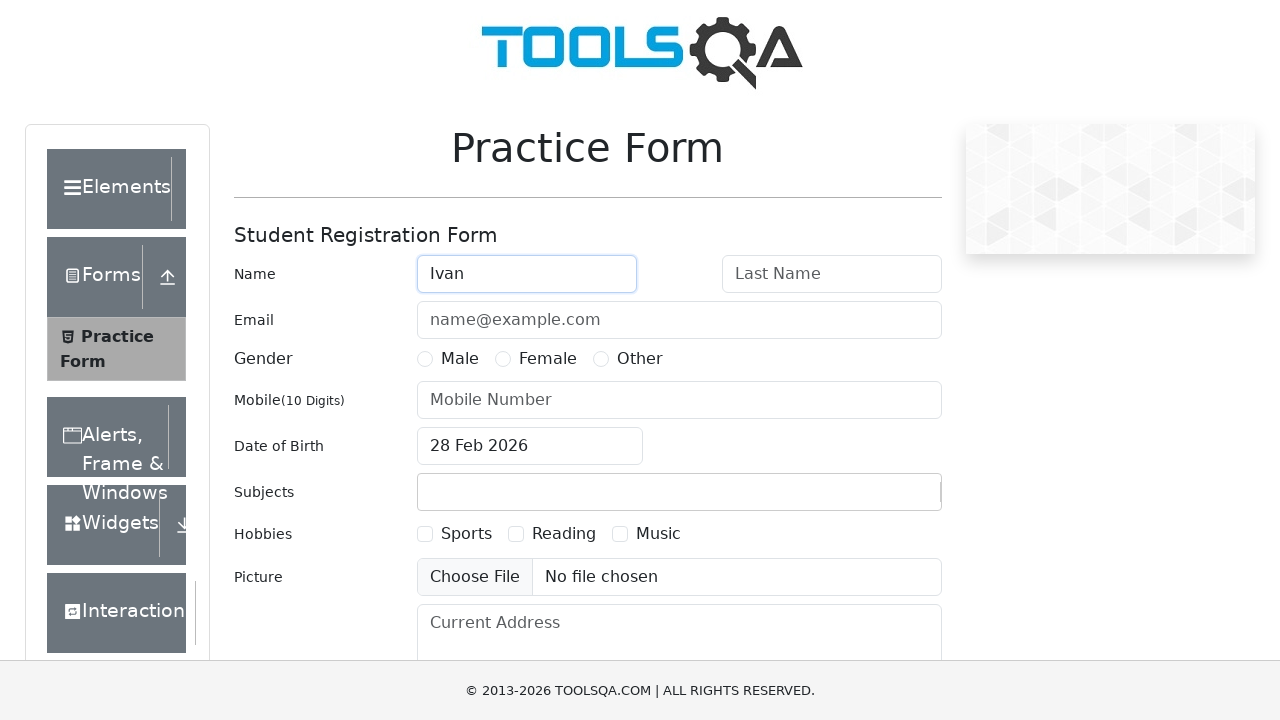

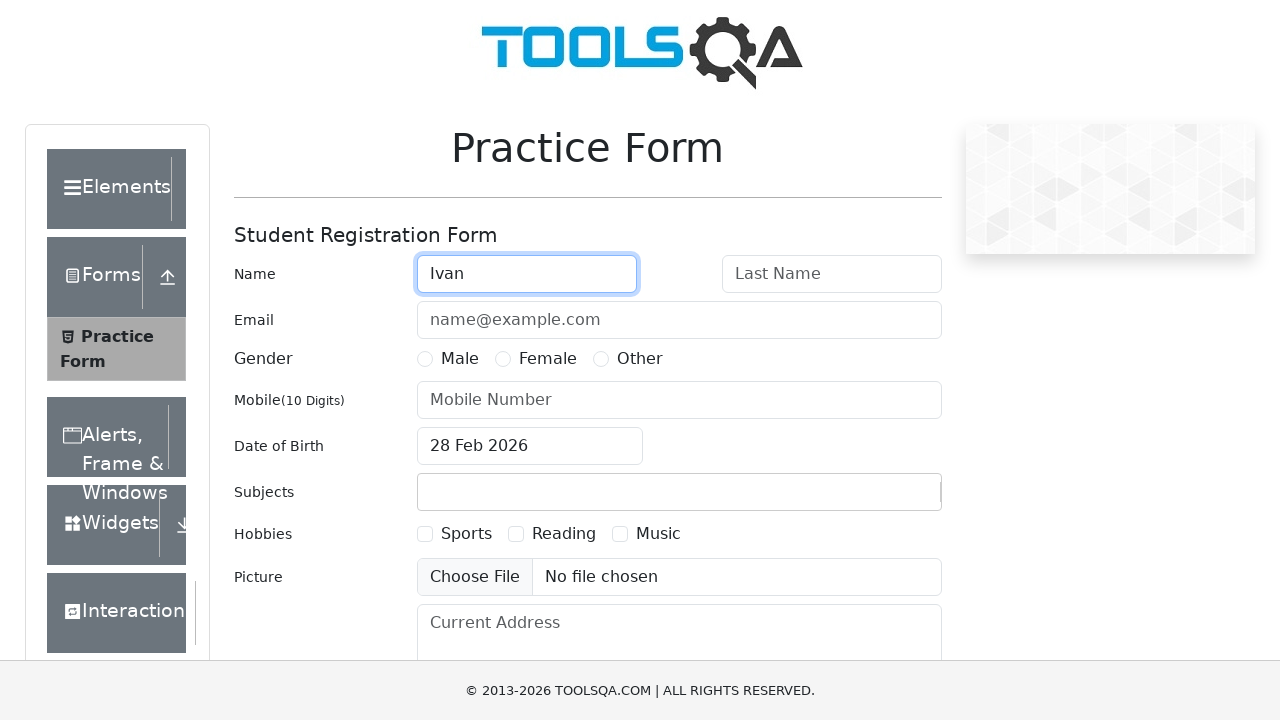